Tests the home button navigation from the main page by opening the sidebar menu and clicking the Home link

Starting URL: https://katalon-demo-cura.herokuapp.com/

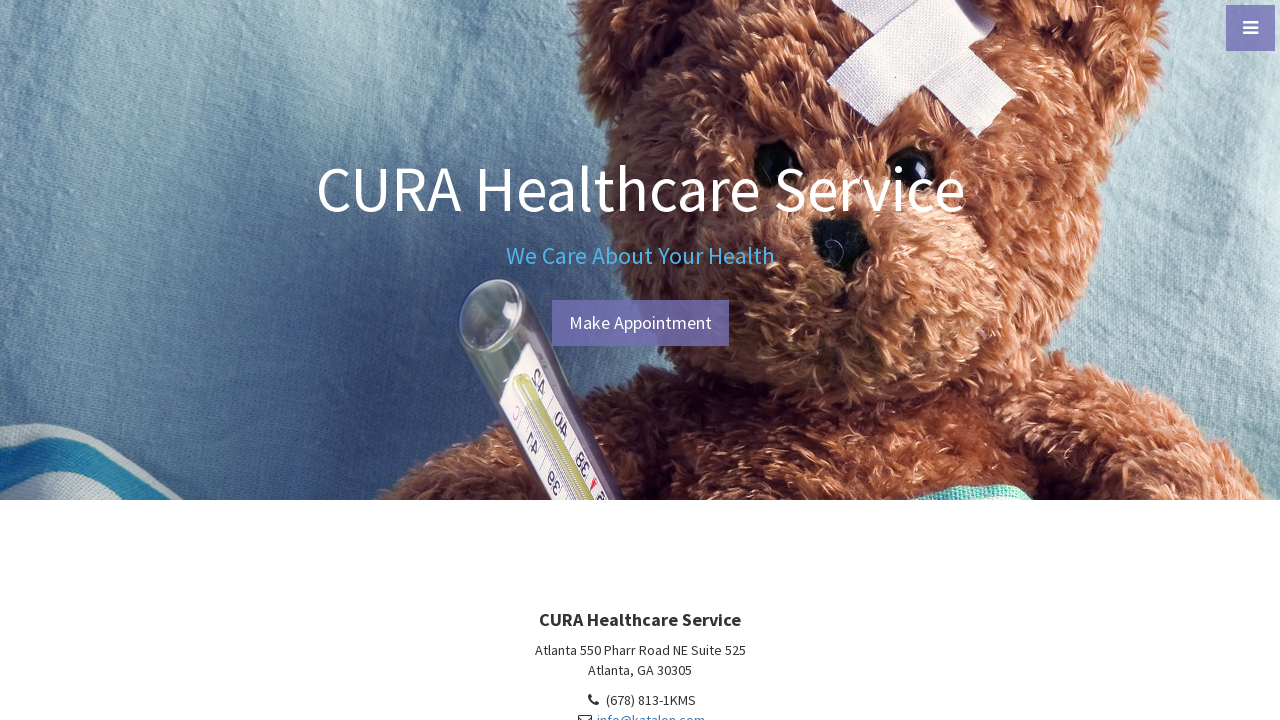

Clicked menu toggle button to open sidebar at (1250, 28) on #menu-toggle
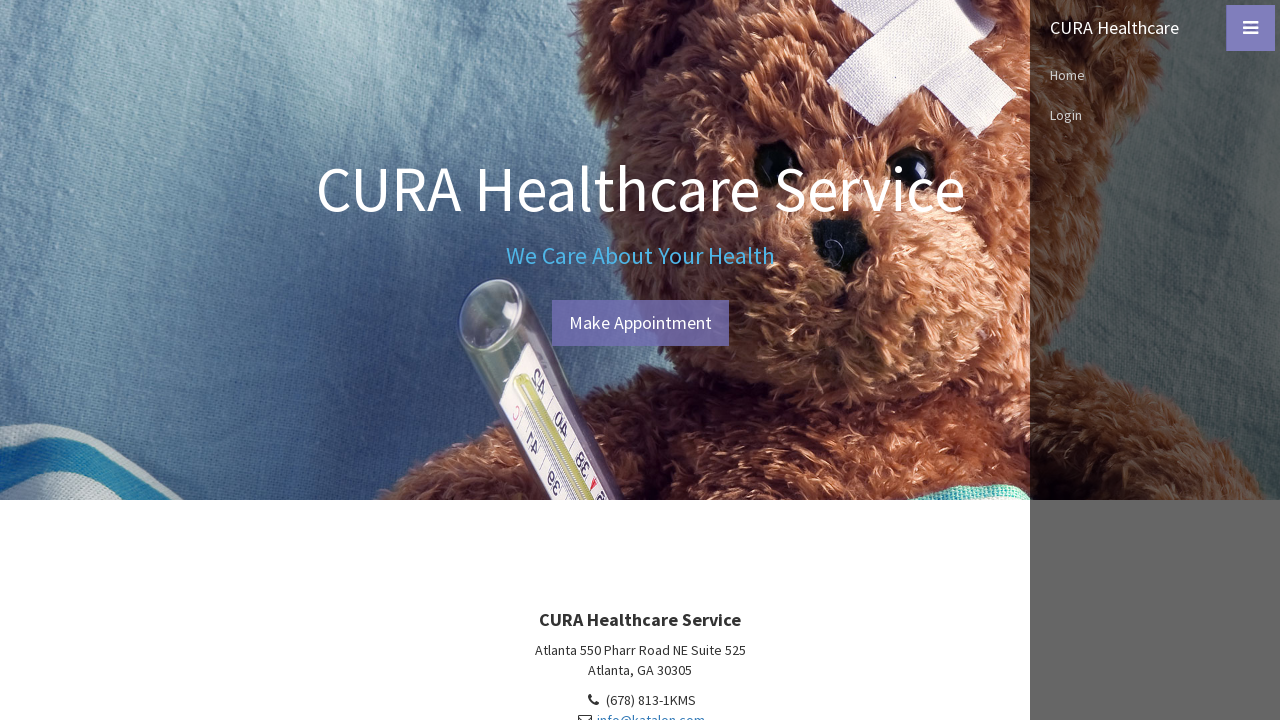

Clicked Home link in sidebar menu at (1155, 28) on nav#sidebar-wrapper li:nth-child(2) a:nth-child(1)
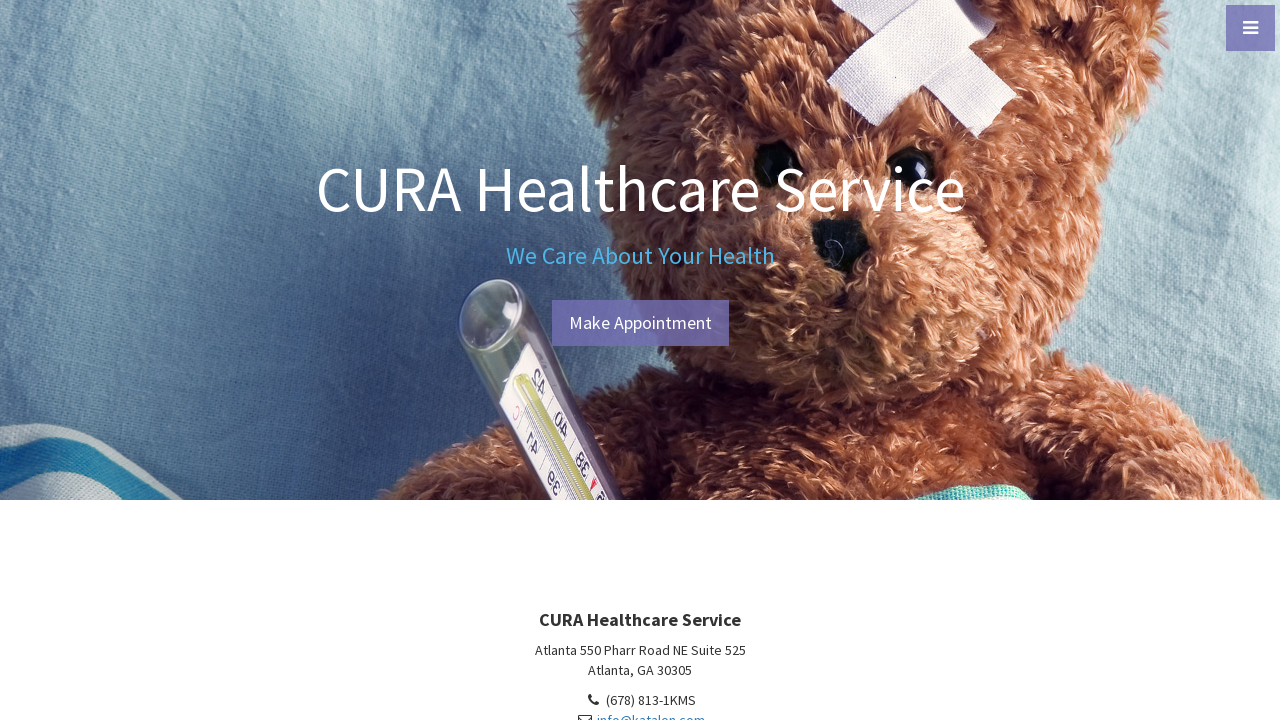

Verified navigation to home page
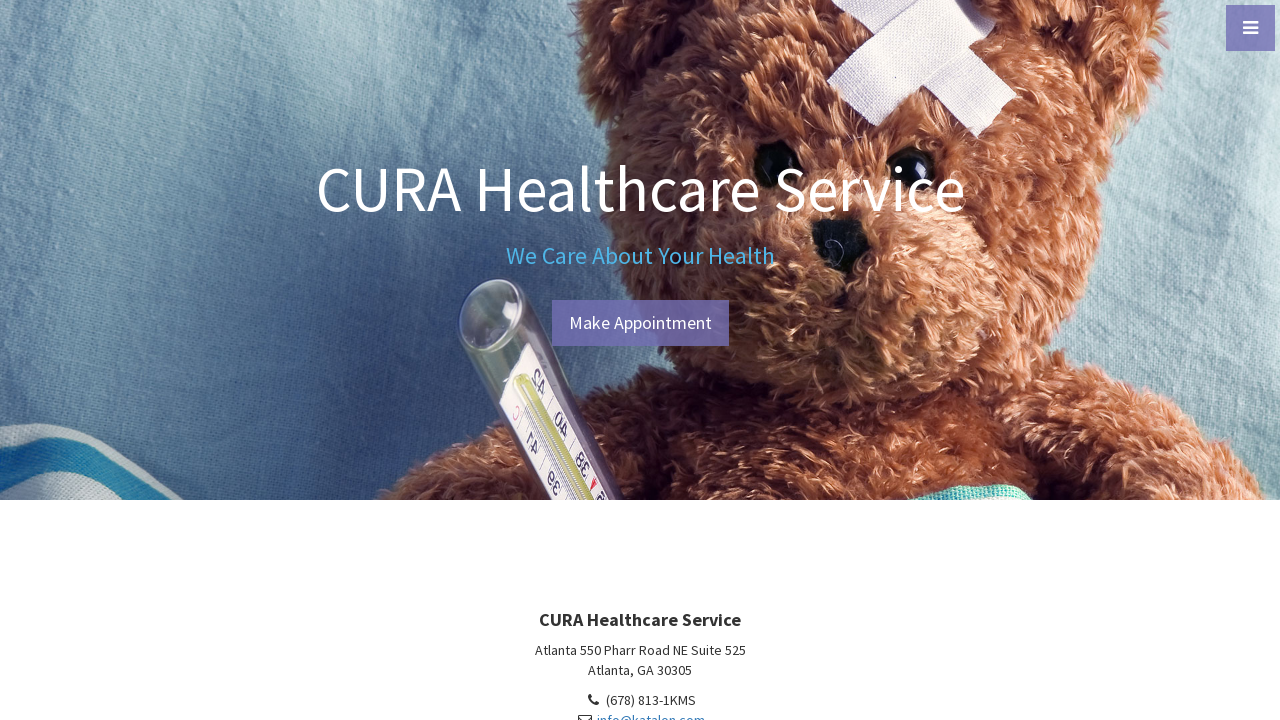

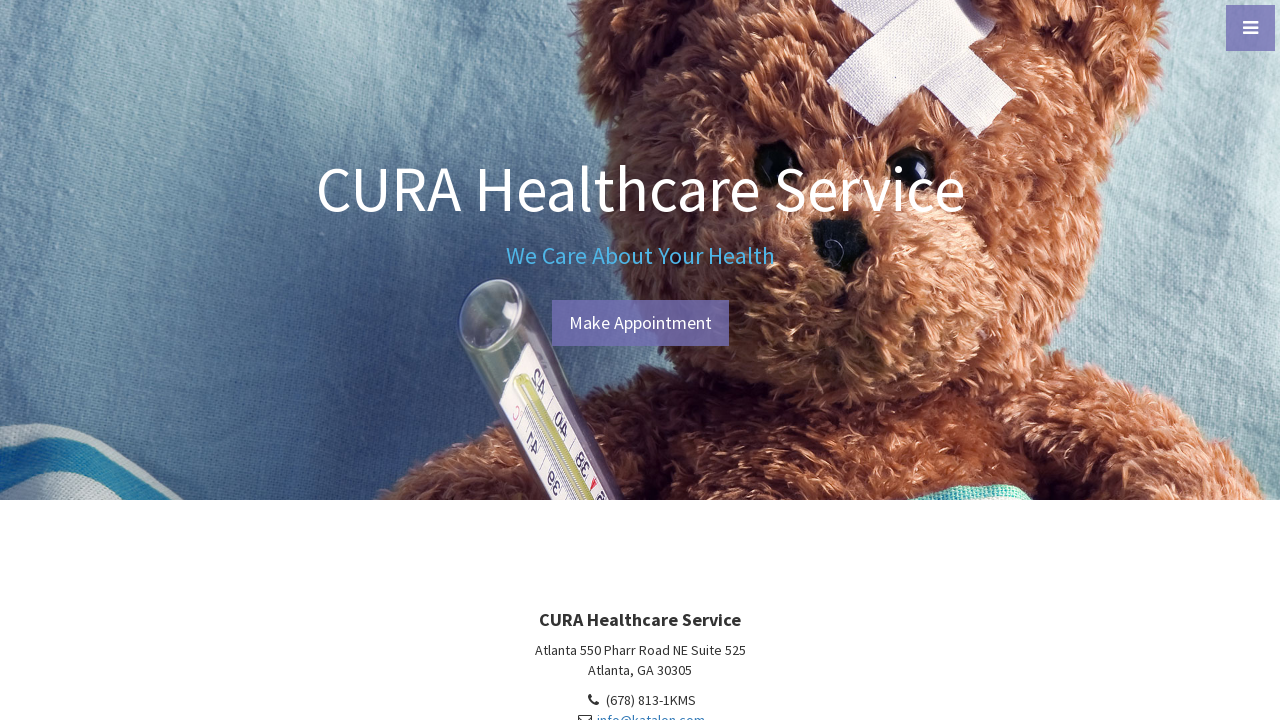